Tests checkbox functionality by navigating to the Checkboxes page and unchecking a previously checked checkbox

Starting URL: https://practice.cydeo.com

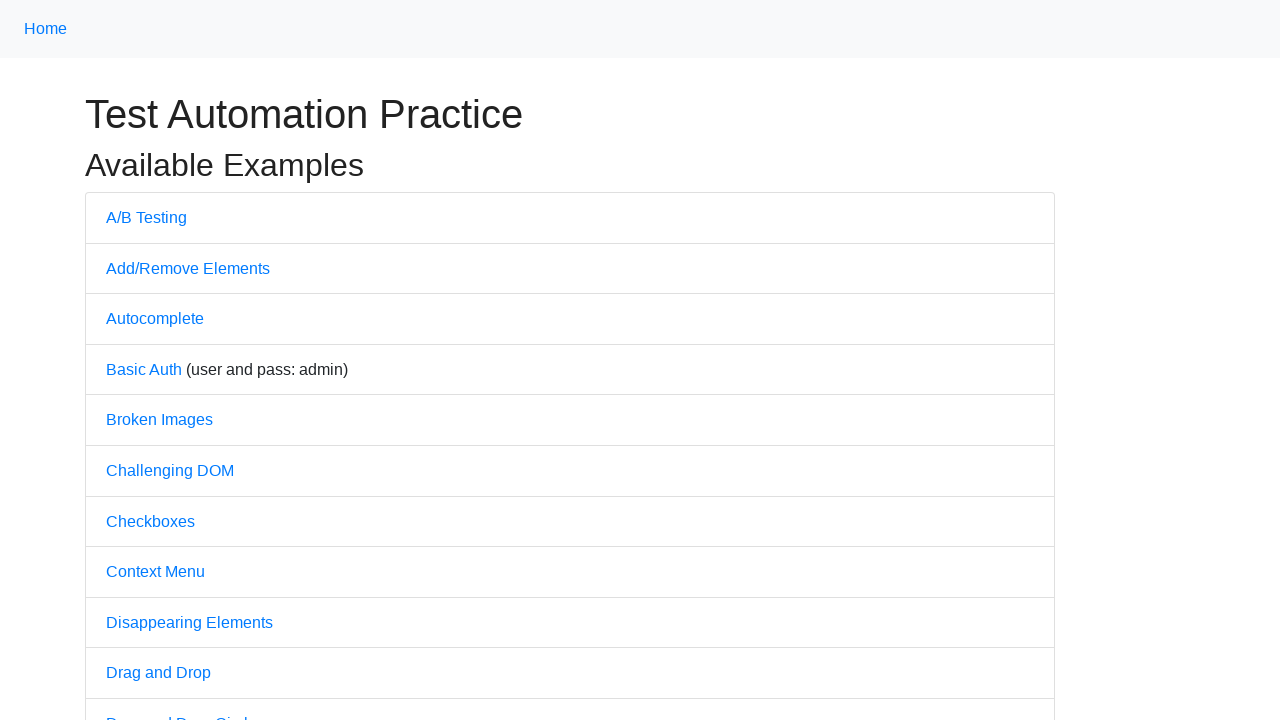

Clicked on Checkboxes link to navigate to the Checkboxes page at (150, 521) on text='Checkboxes'
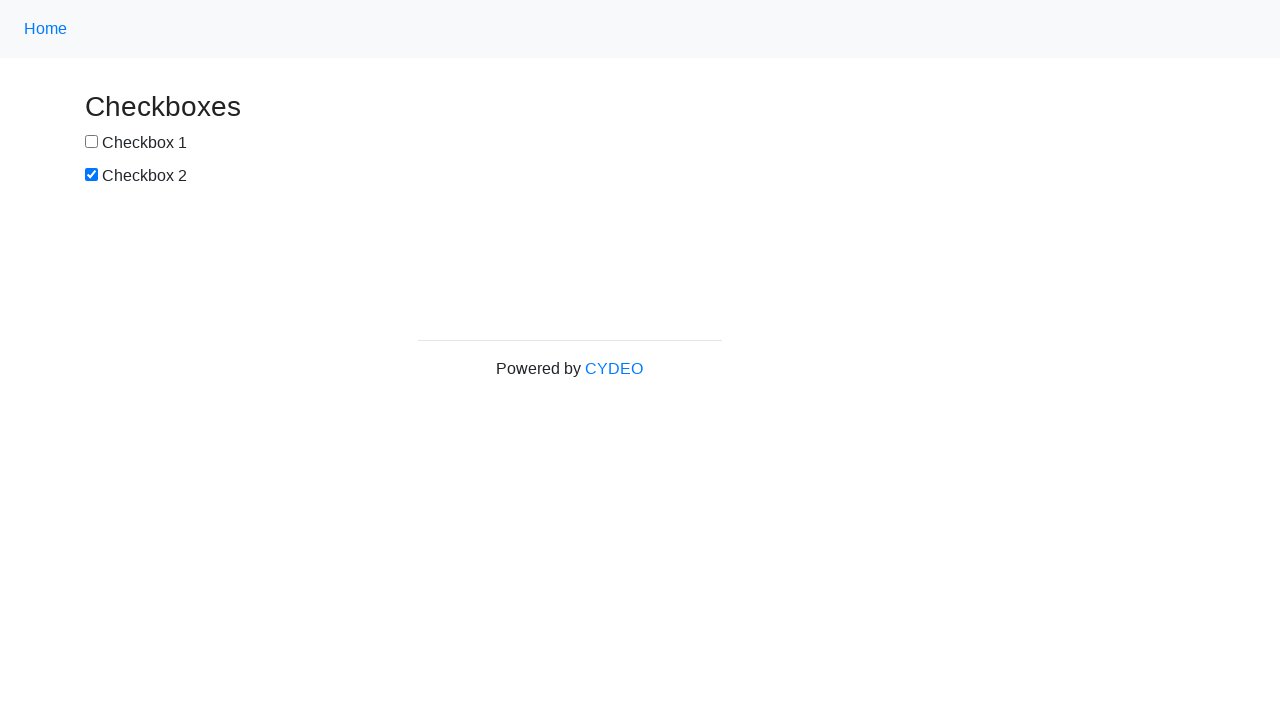

Unchecked the second checkbox (box2) at (92, 175) on #box2
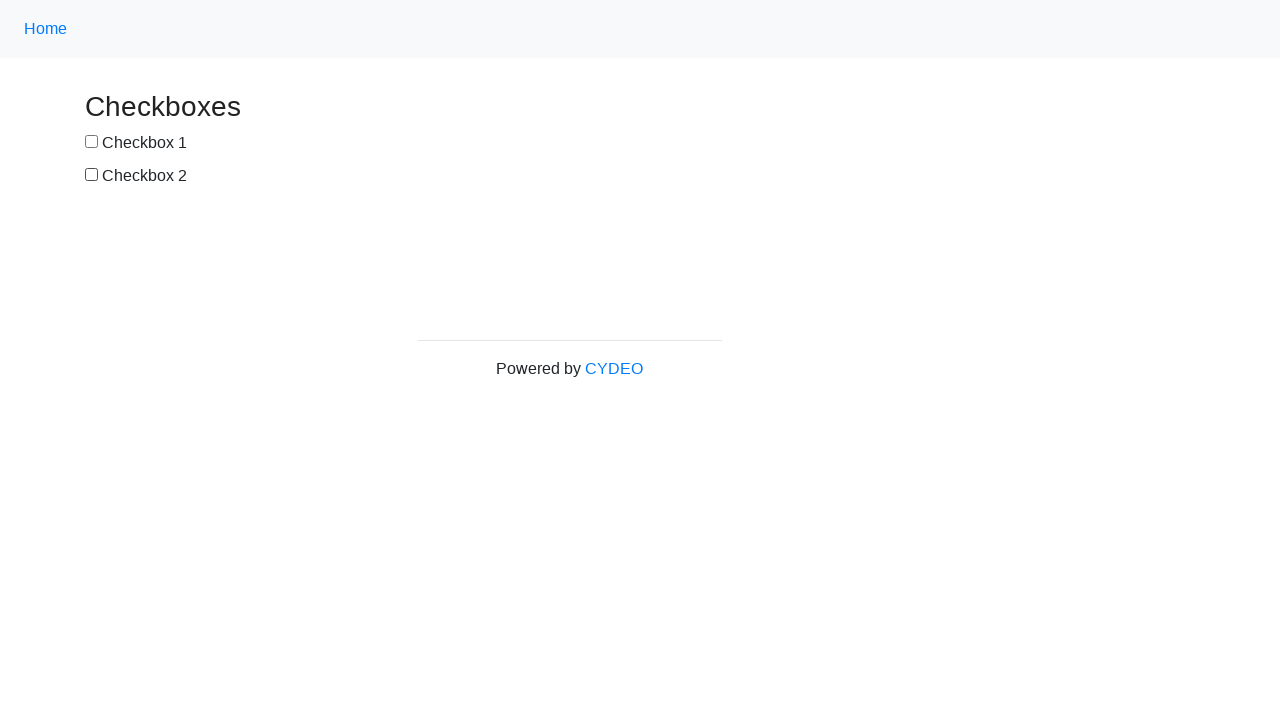

Verified that the second checkbox is now unchecked
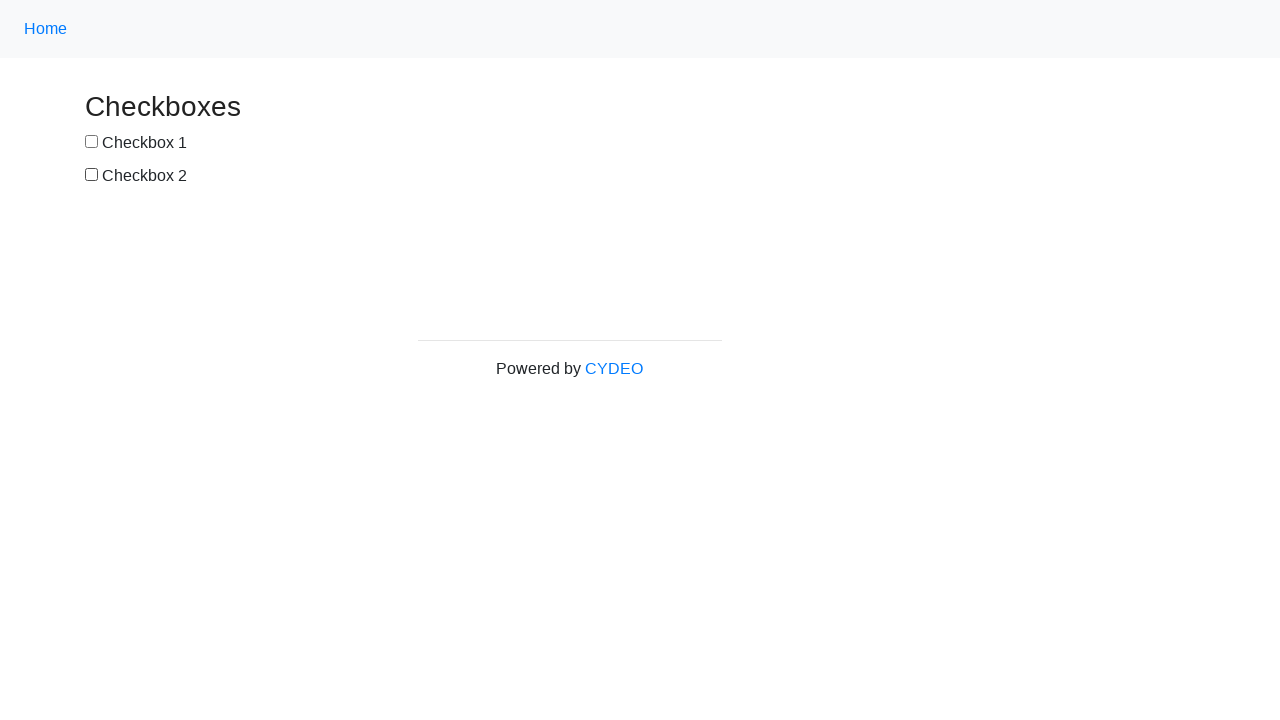

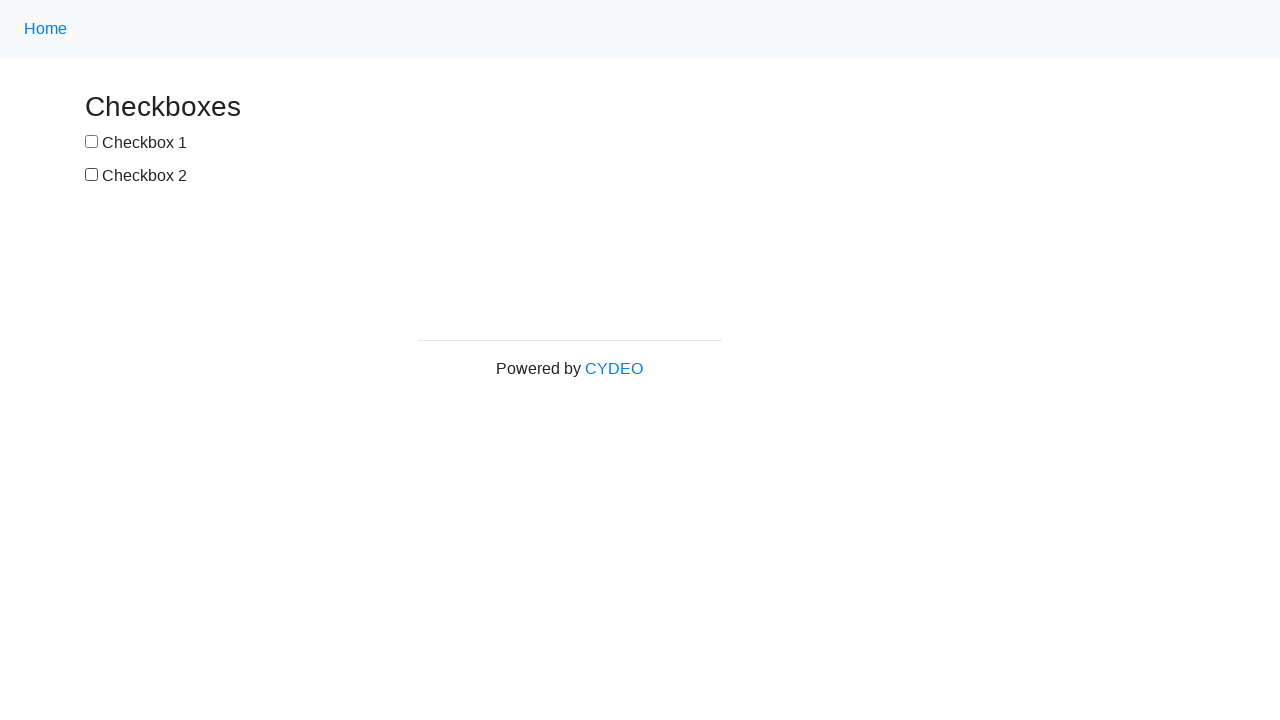